Tests JavaScript prompt functionality by clicking "Try it" button, entering a name in the alert box, accepting it, and verifying the name appears on the page

Starting URL: https://www.w3schools.com/js/tryit.asp?filename=tryjs_prompt

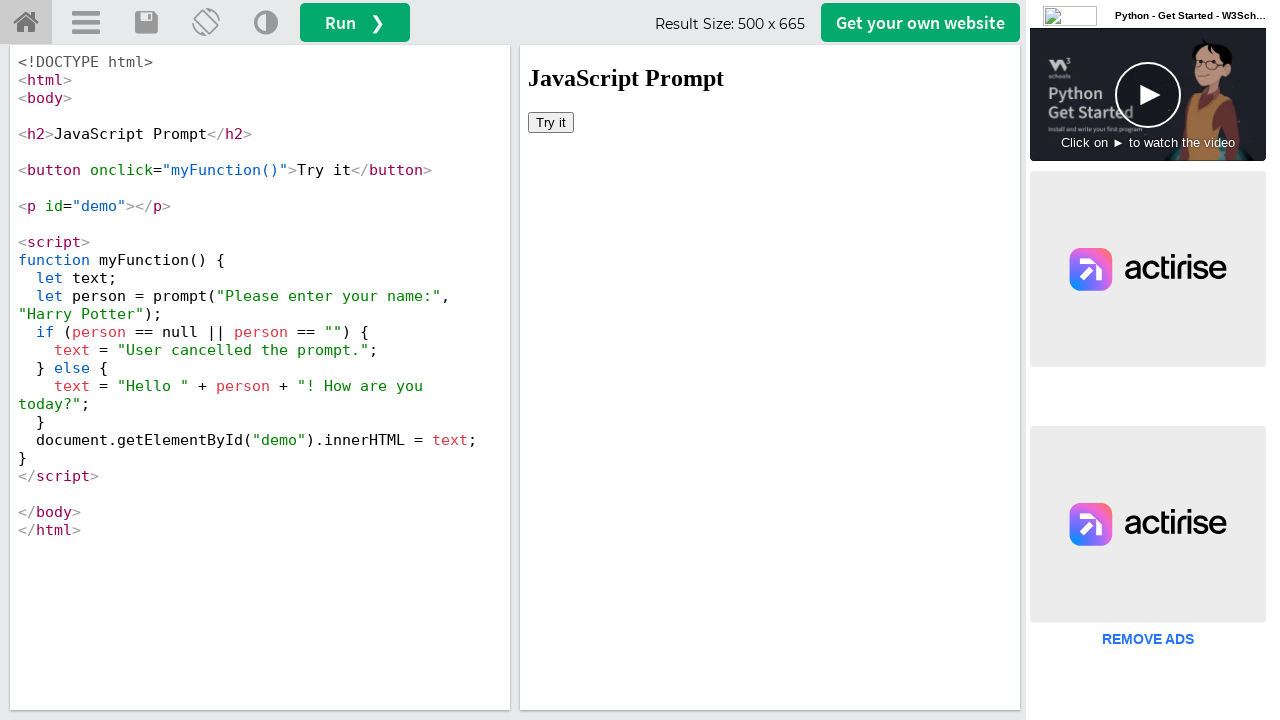

Located iframe #iframeResult containing the test result
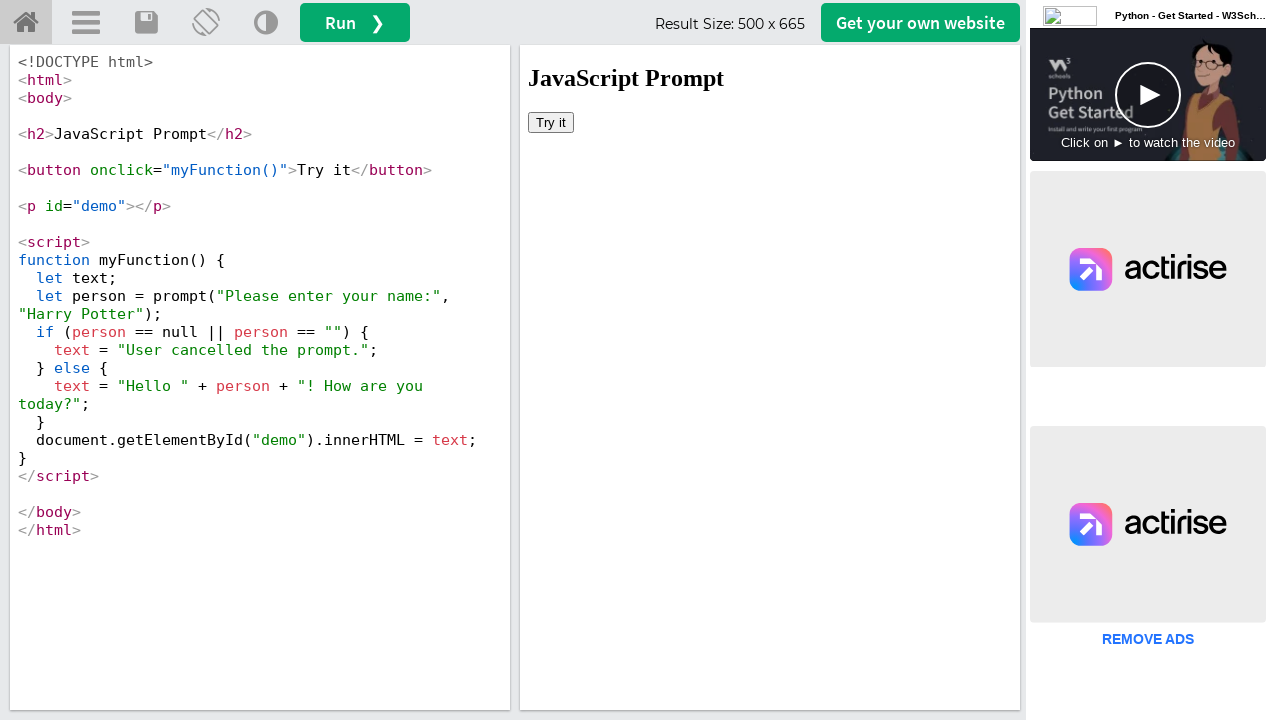

Clicked 'Try it' button at (551, 122) on #iframeResult >> internal:control=enter-frame >> xpath=//button[text()='Try it']
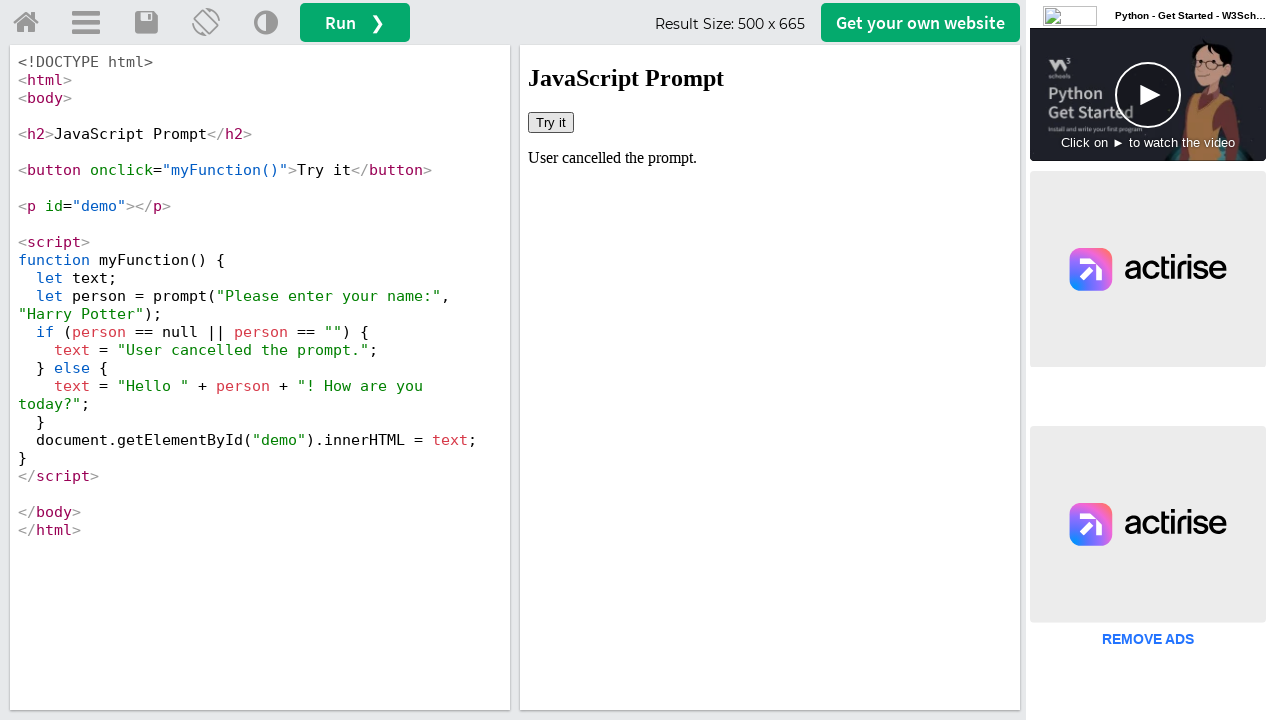

Set up dialog handler to accept prompt with 'hello'
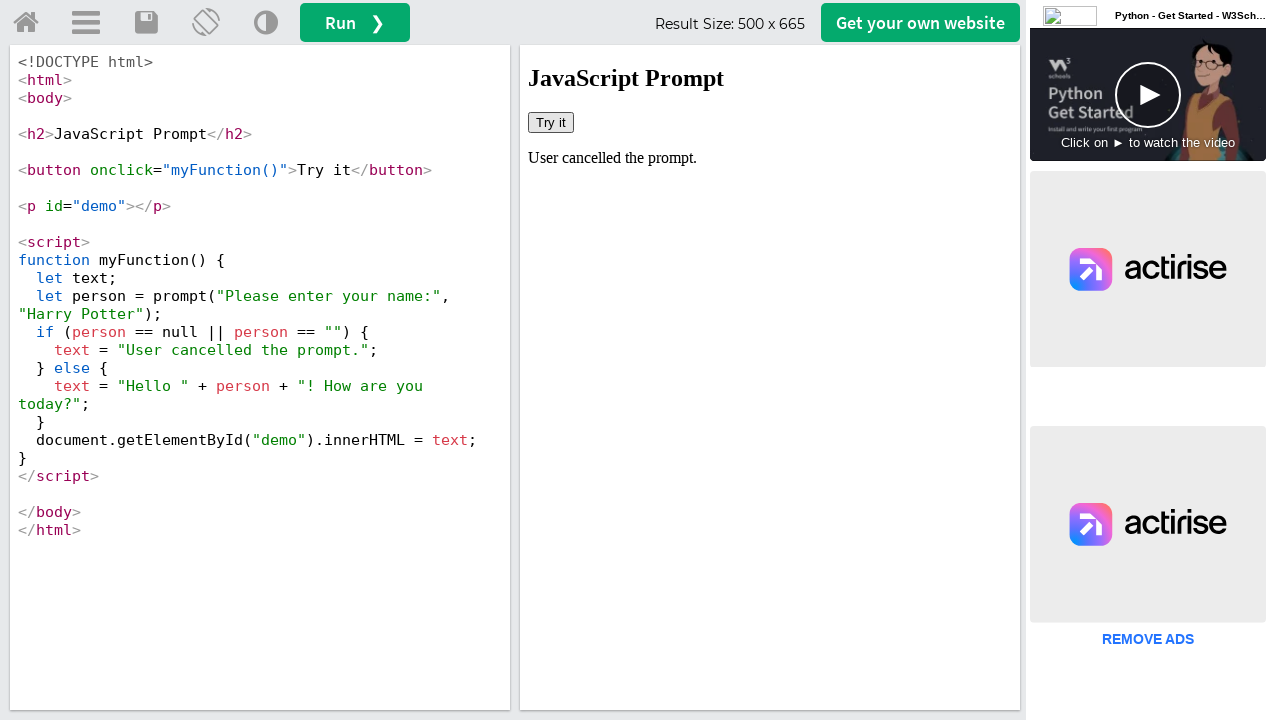

Clicked 'Try it' button again to trigger prompt dialog at (551, 122) on #iframeResult >> internal:control=enter-frame >> xpath=//button[text()='Try it']
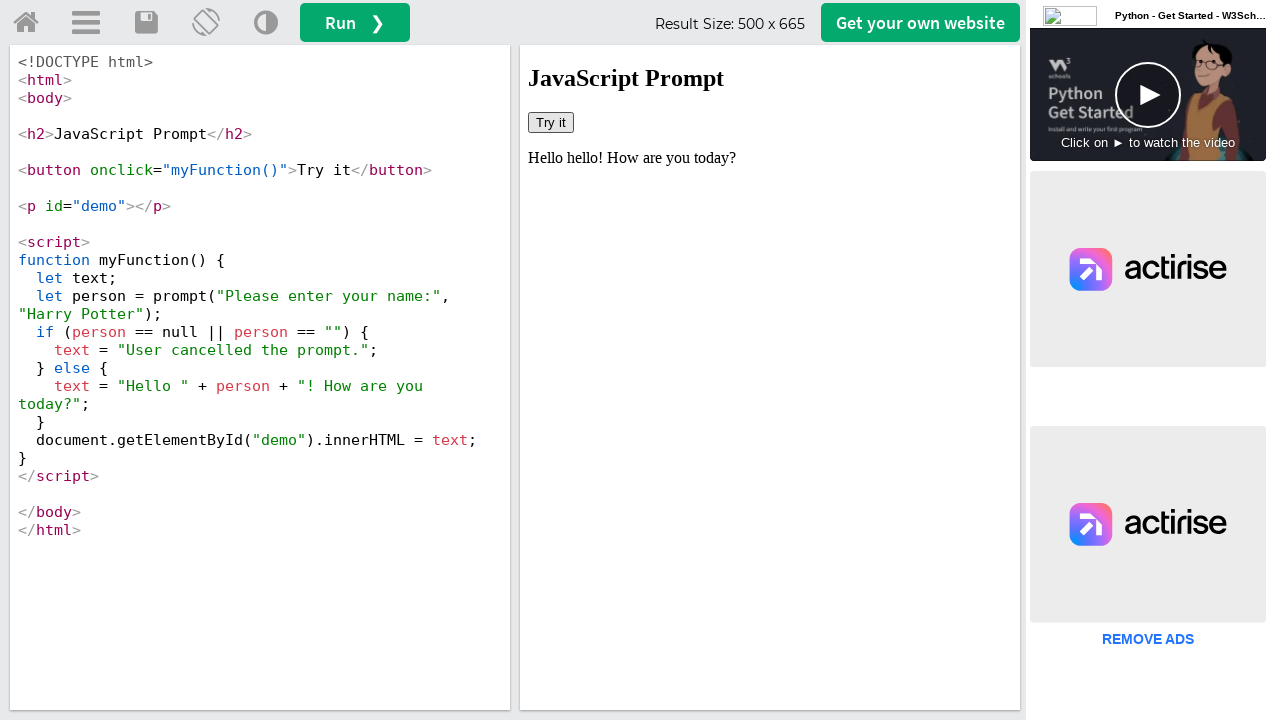

Waited for #demo element to be visible
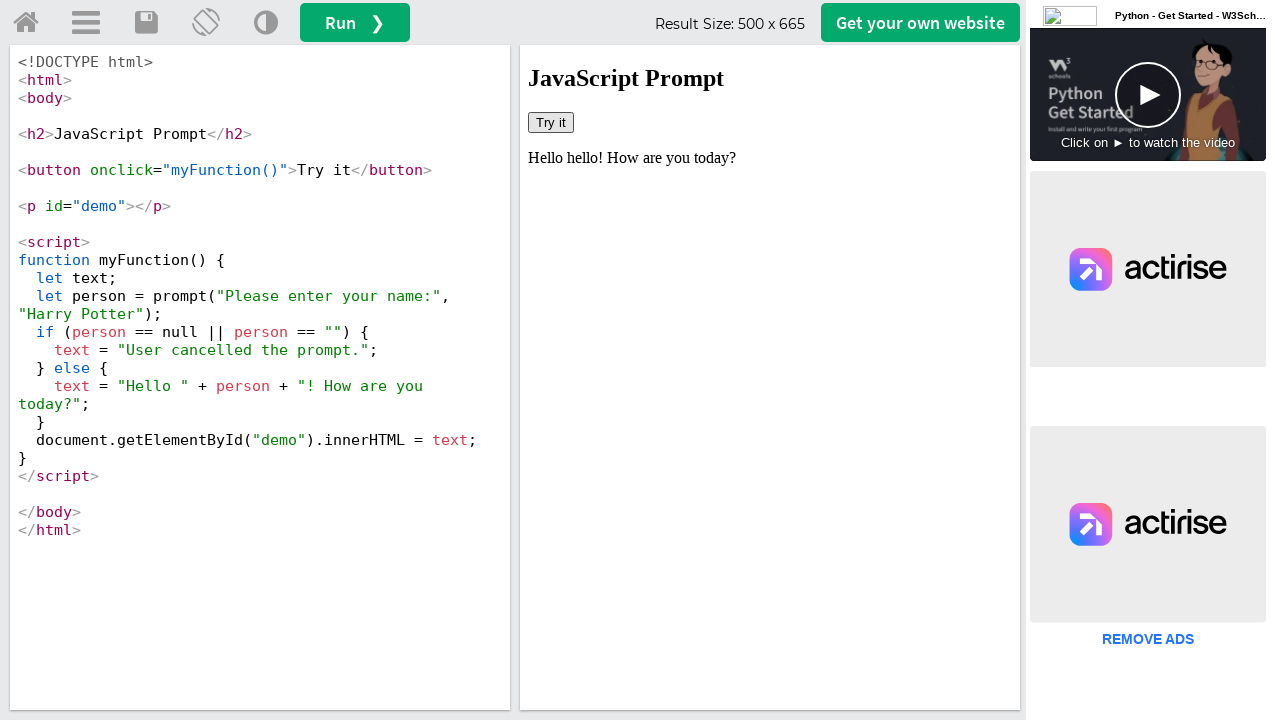

Retrieved text content from #demo element
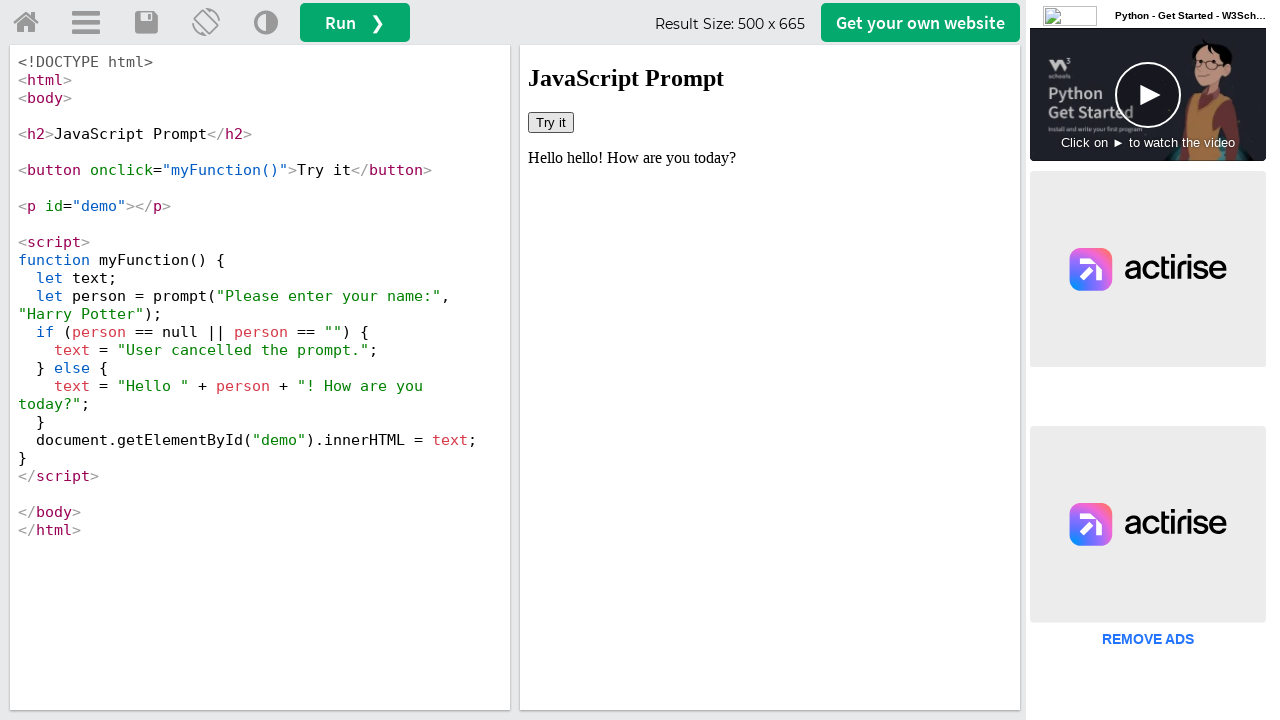

Verified text content matches expected prompt result 'Hello hello! How are you today?'
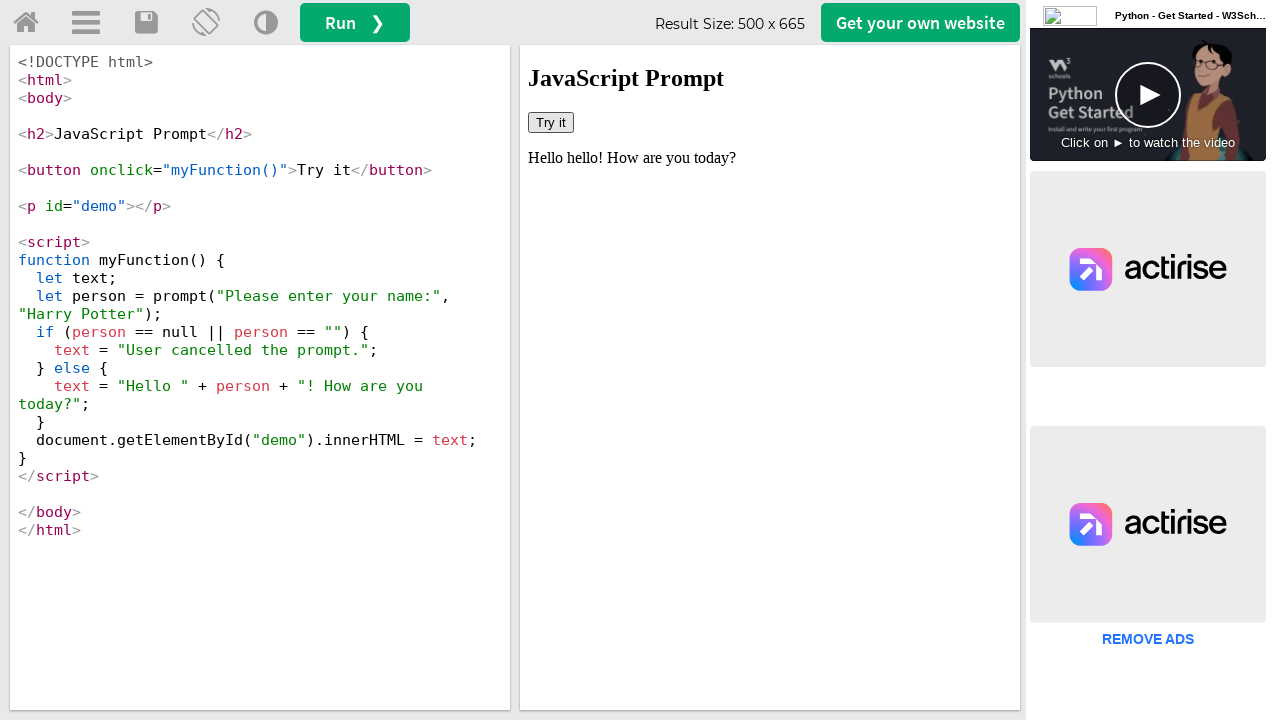

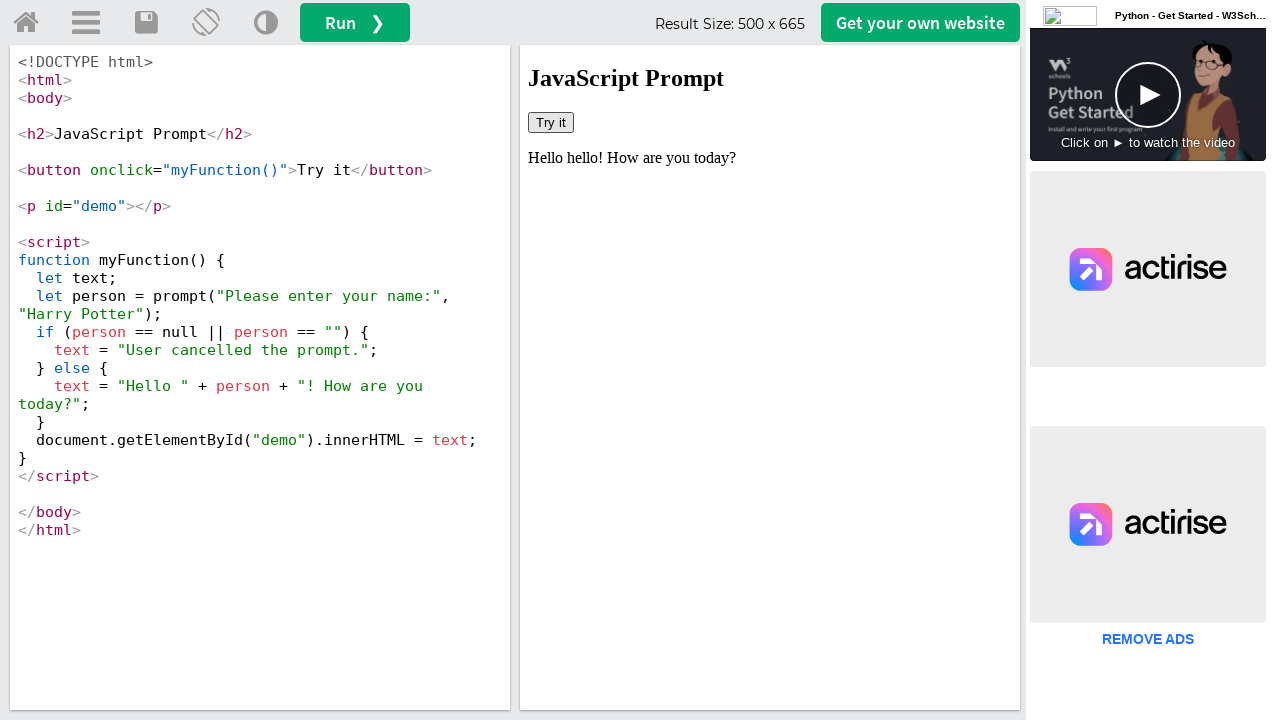